Tests that todo data persists after page reload by creating items, marking one complete, and reloading the page.

Starting URL: https://demo.playwright.dev/todomvc

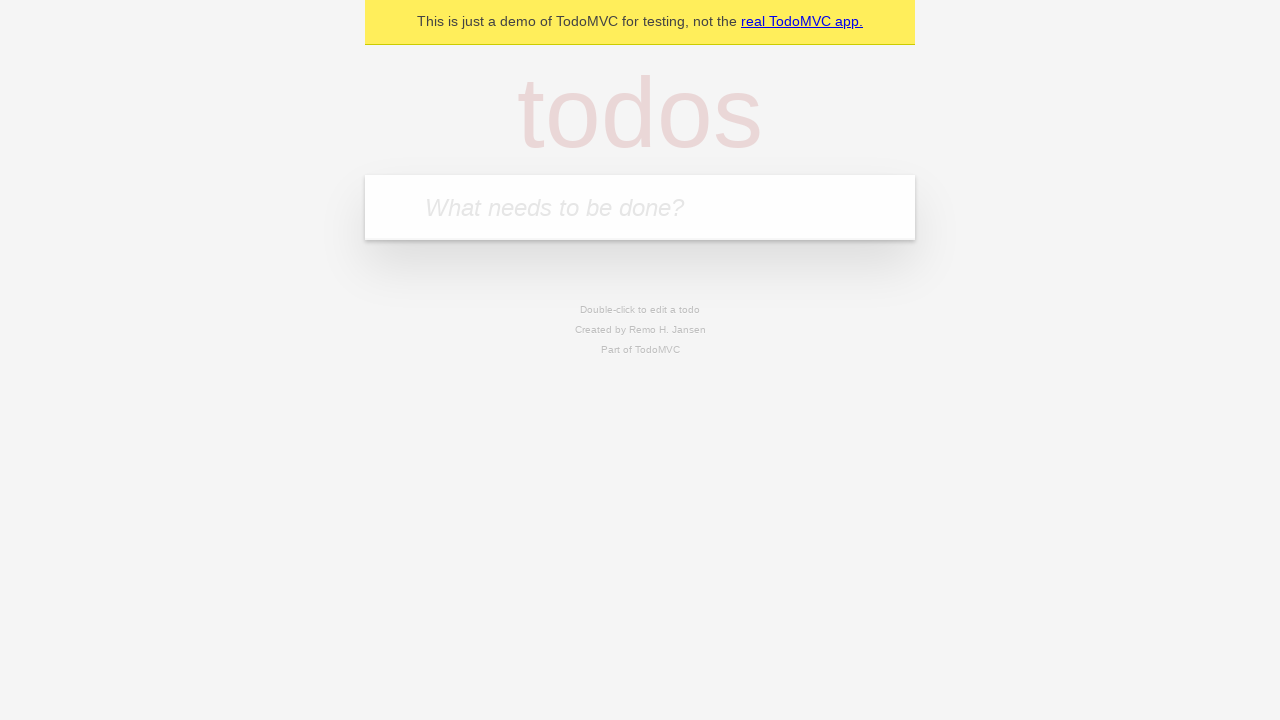

Located the todo input field
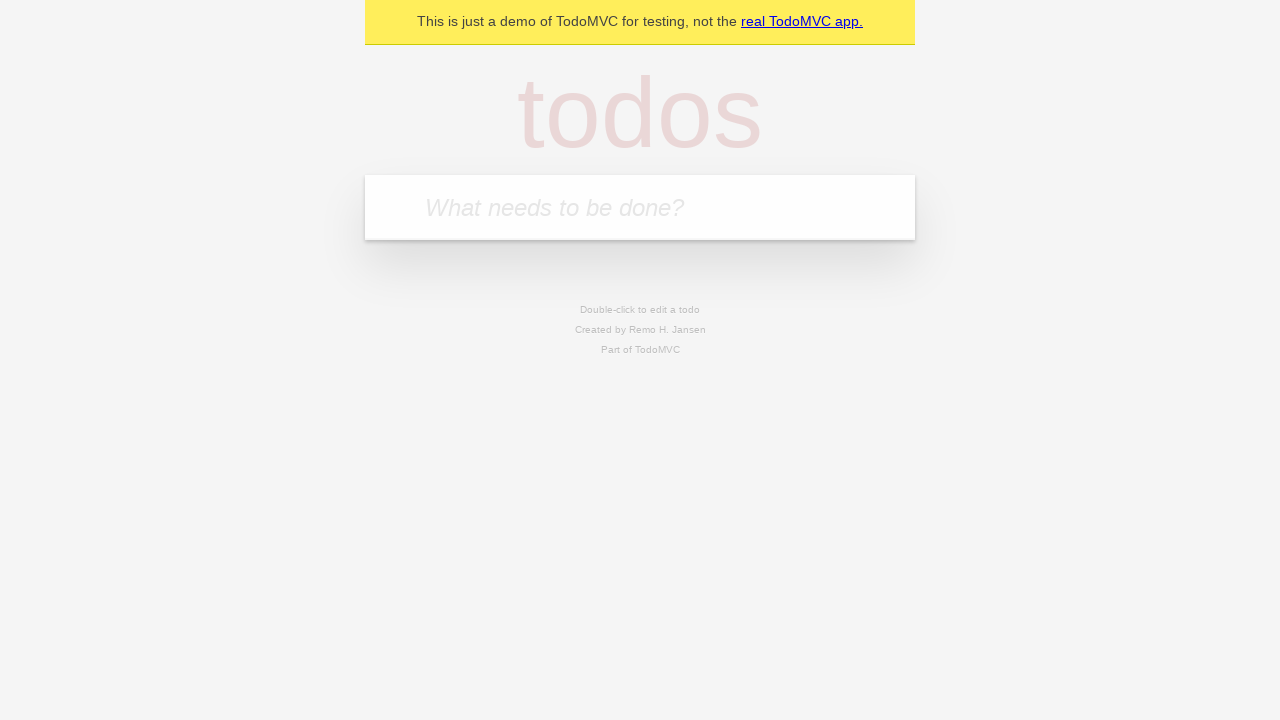

Filled todo input with 'buy some cheese' on internal:attr=[placeholder="What needs to be done?"i]
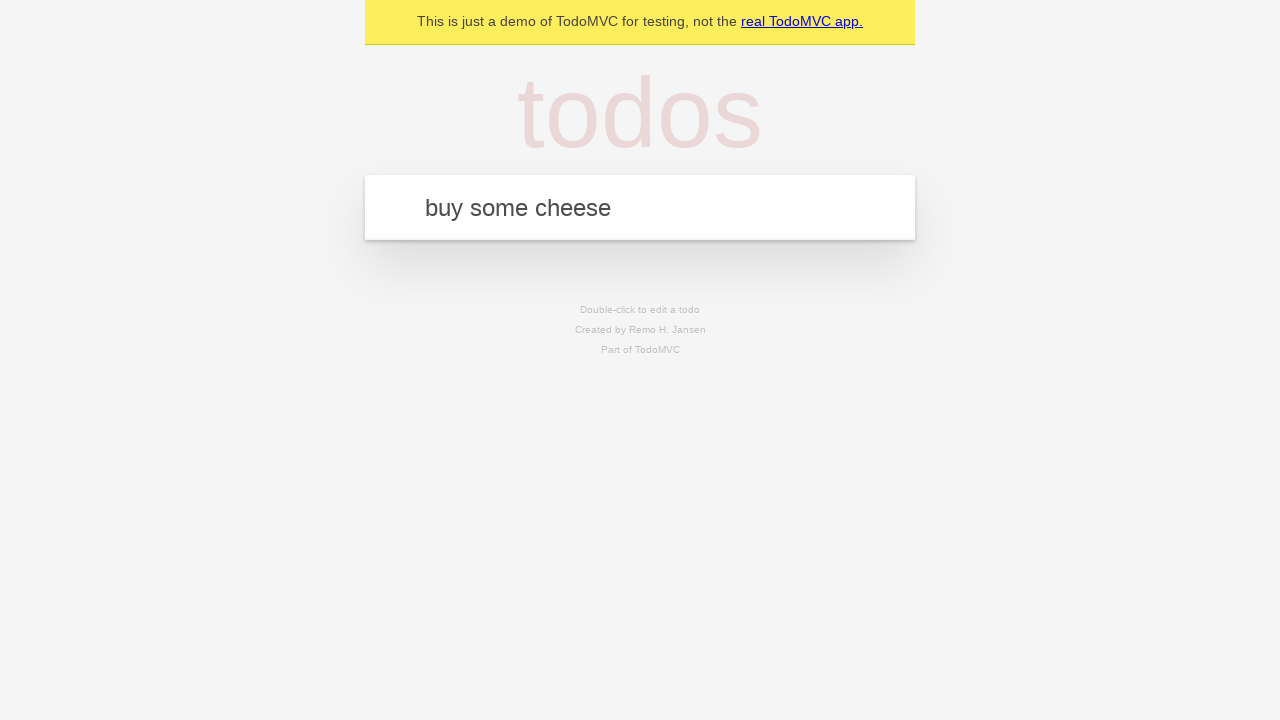

Pressed Enter to create first todo item on internal:attr=[placeholder="What needs to be done?"i]
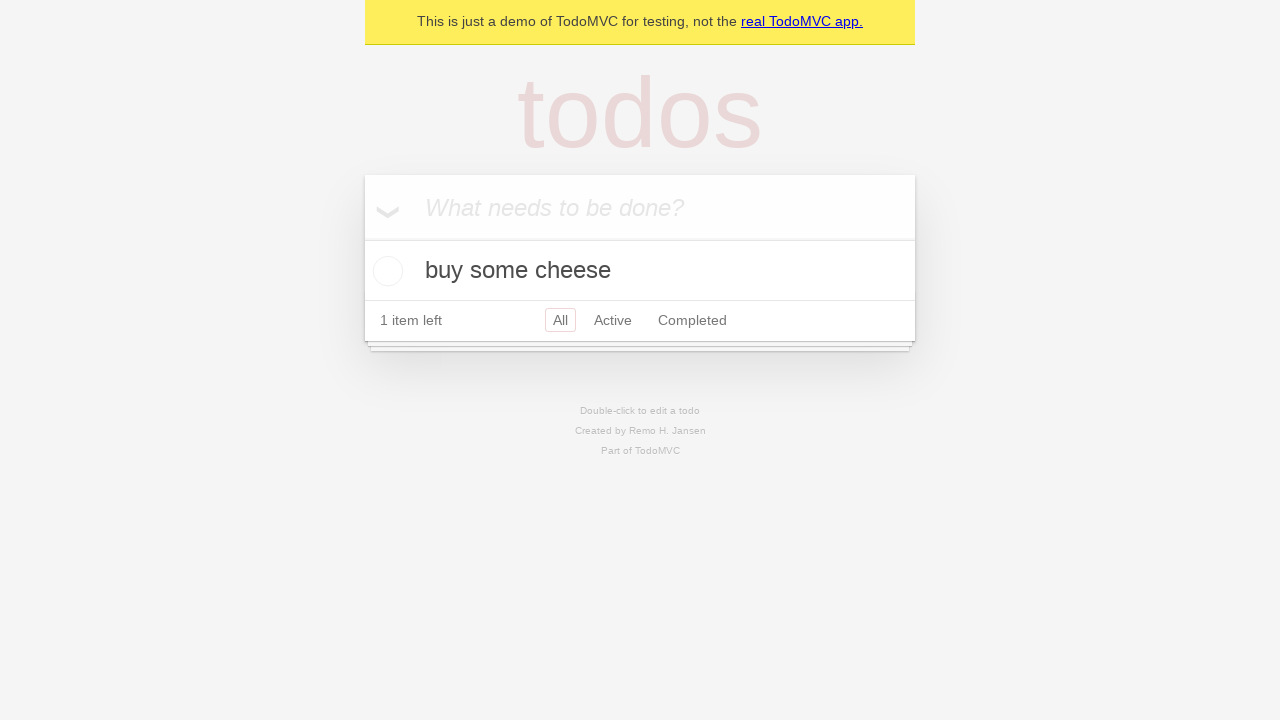

Filled todo input with 'feed the cat' on internal:attr=[placeholder="What needs to be done?"i]
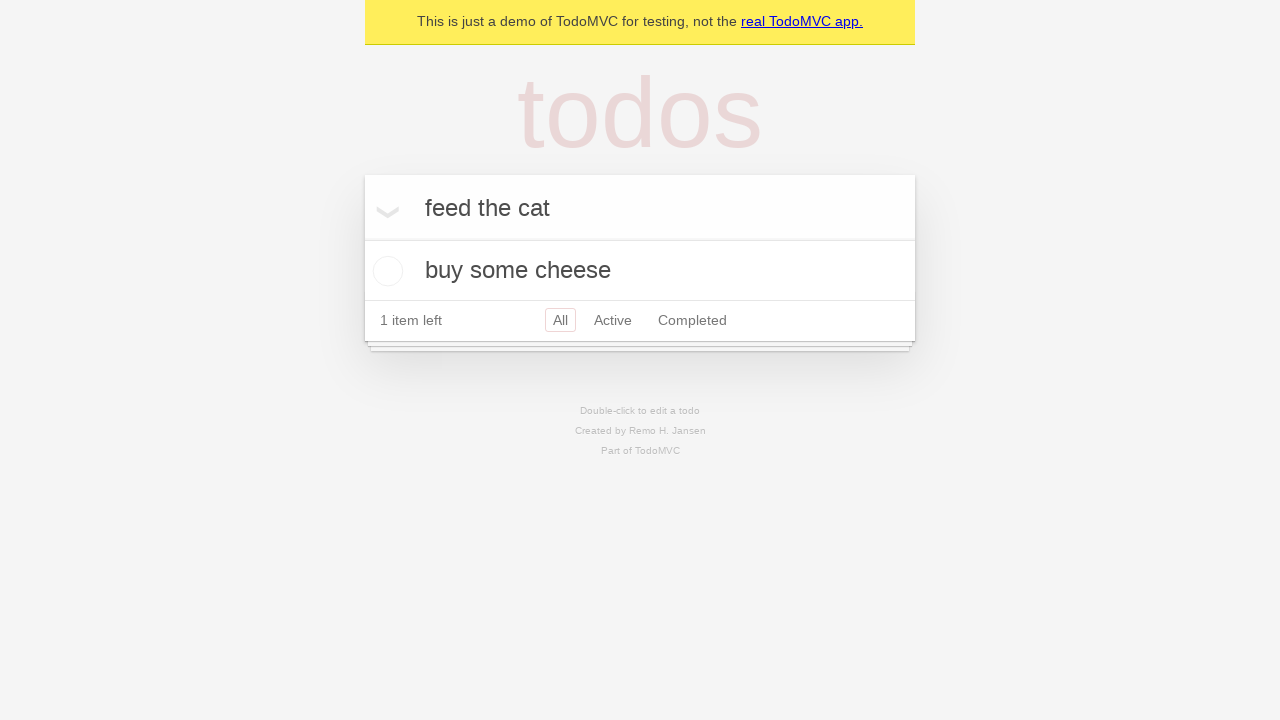

Pressed Enter to create second todo item on internal:attr=[placeholder="What needs to be done?"i]
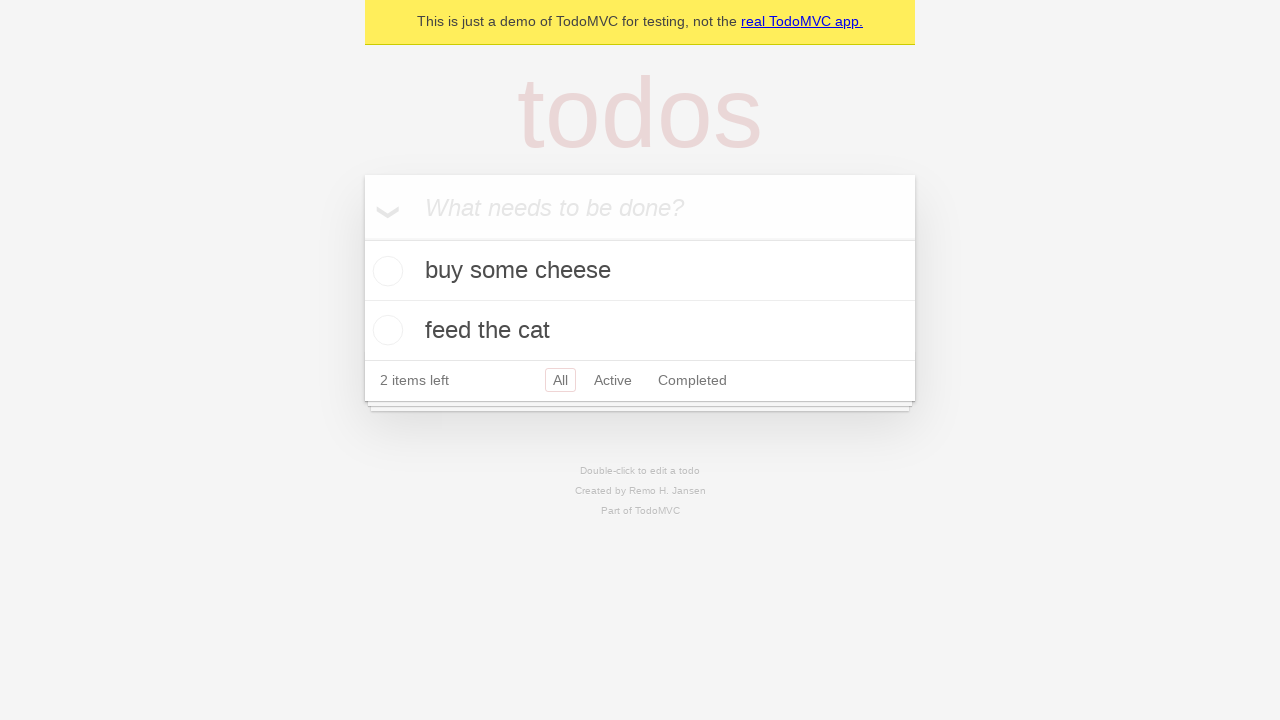

Located all todo items
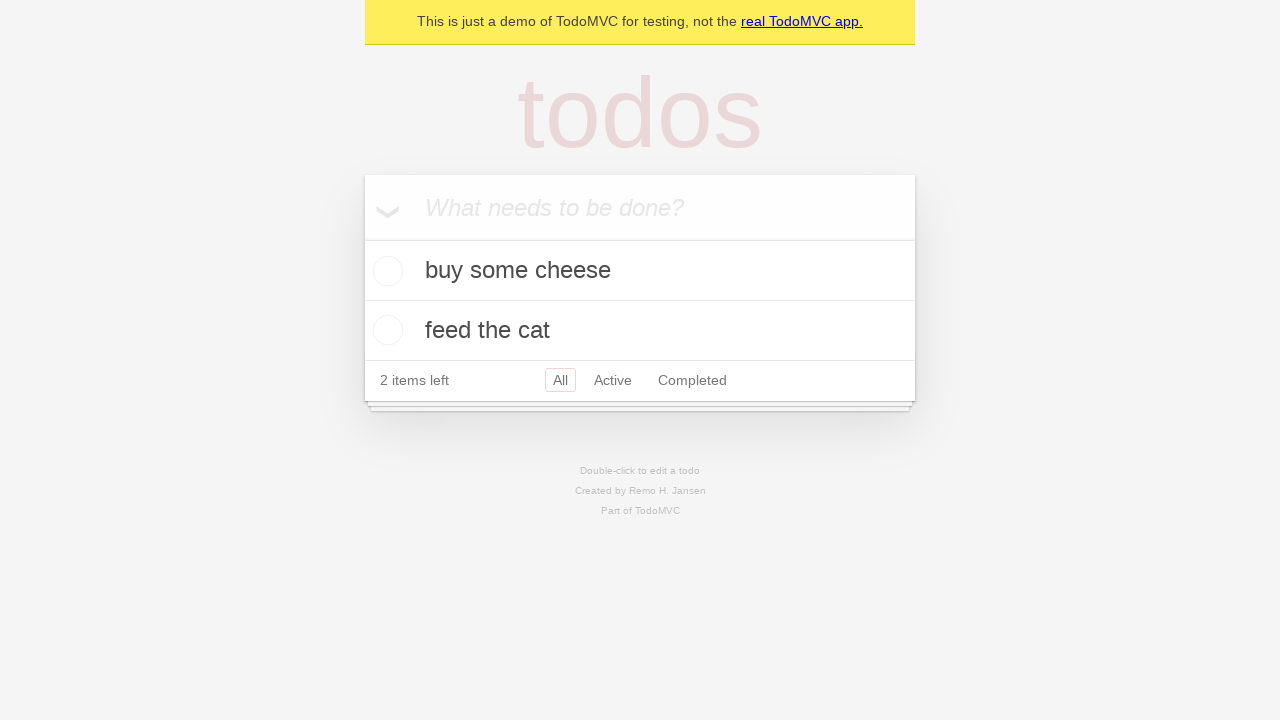

Located checkbox for first todo item
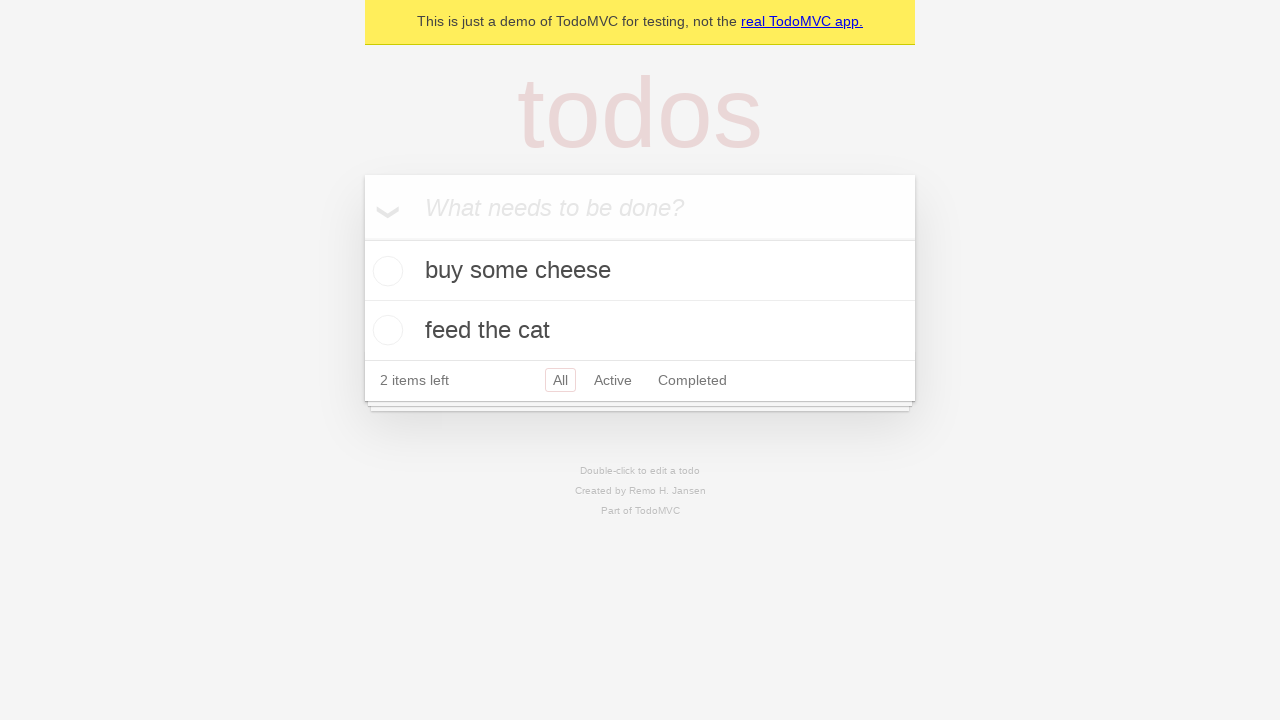

Checked the first todo item at (385, 271) on internal:testid=[data-testid="todo-item"s] >> nth=0 >> internal:role=checkbox
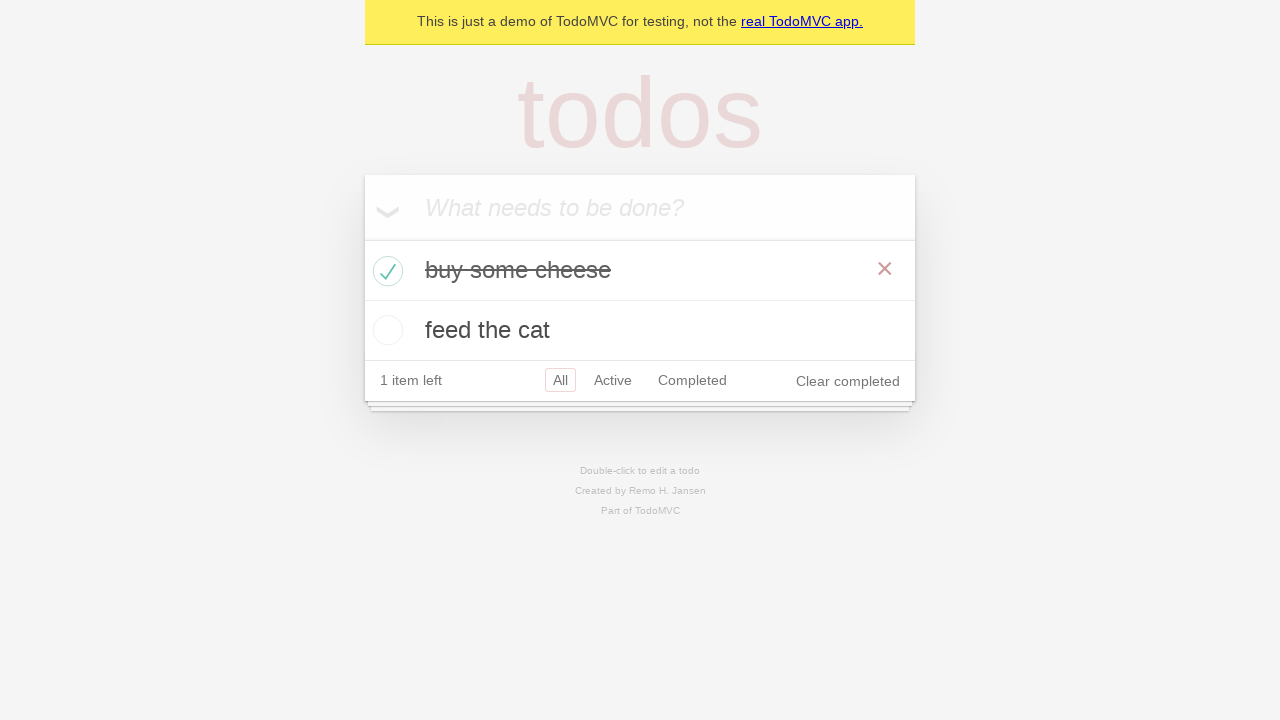

Reloaded the page
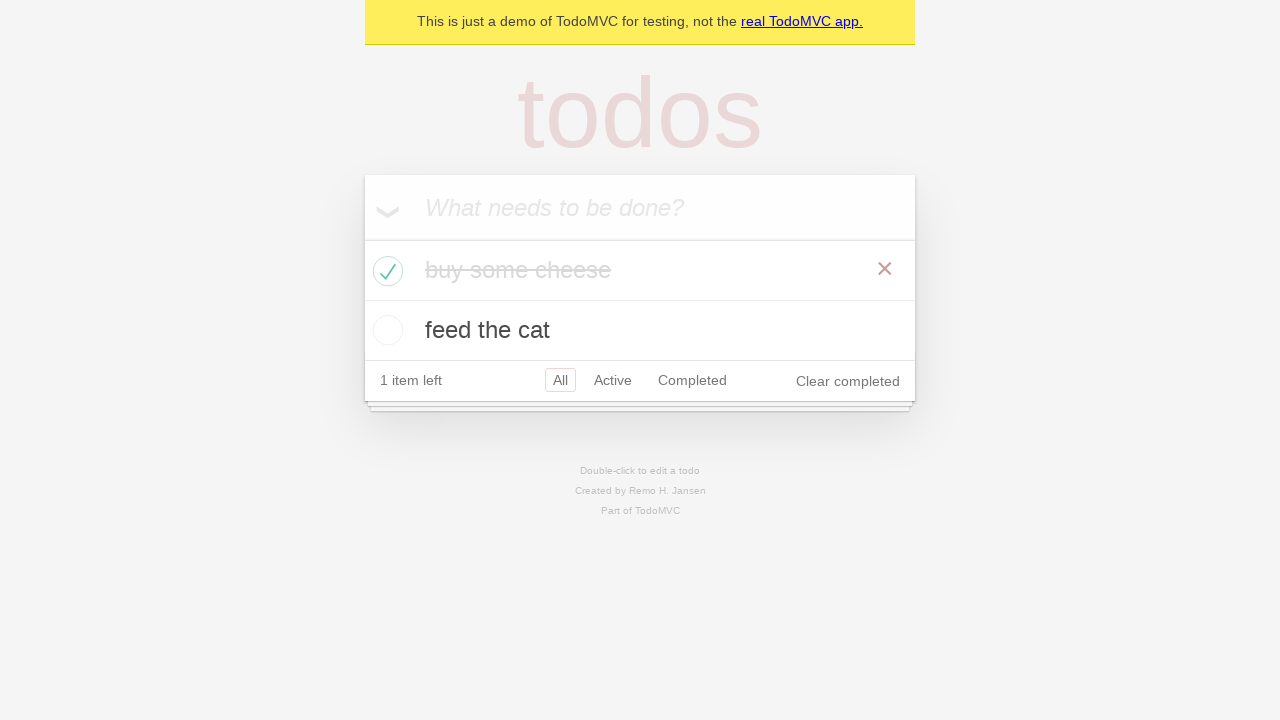

Todo items loaded after page reload
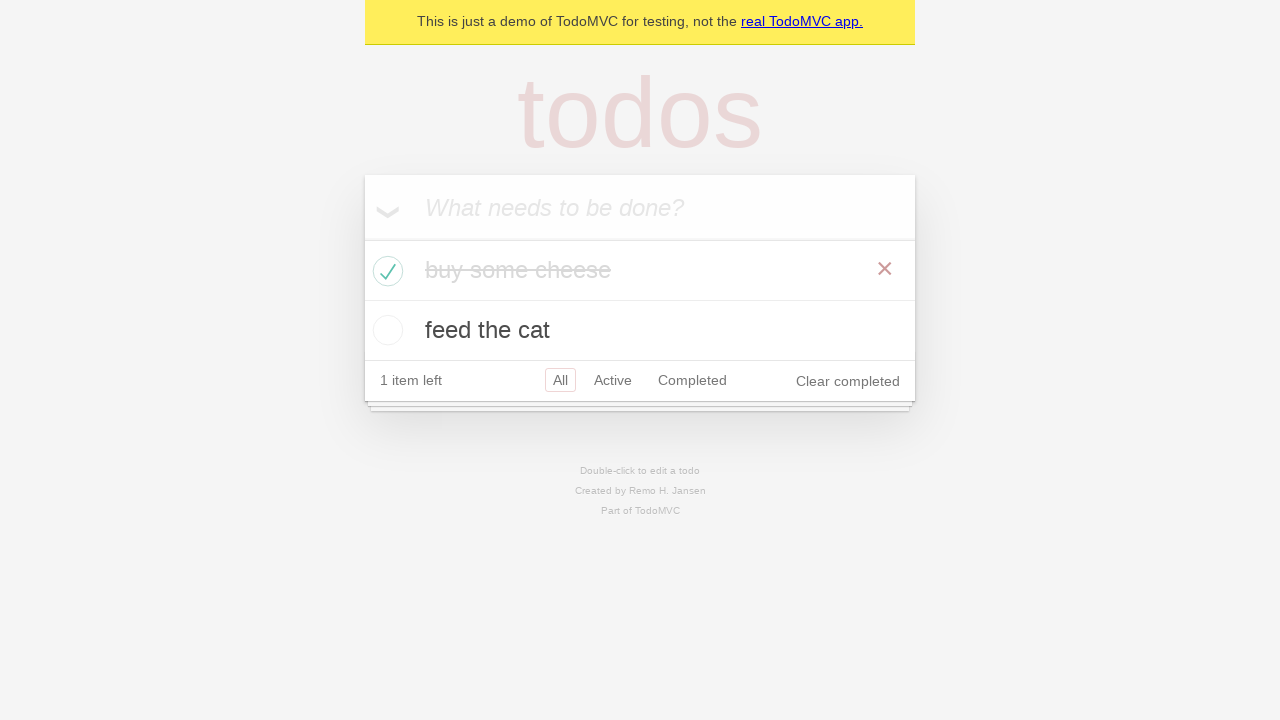

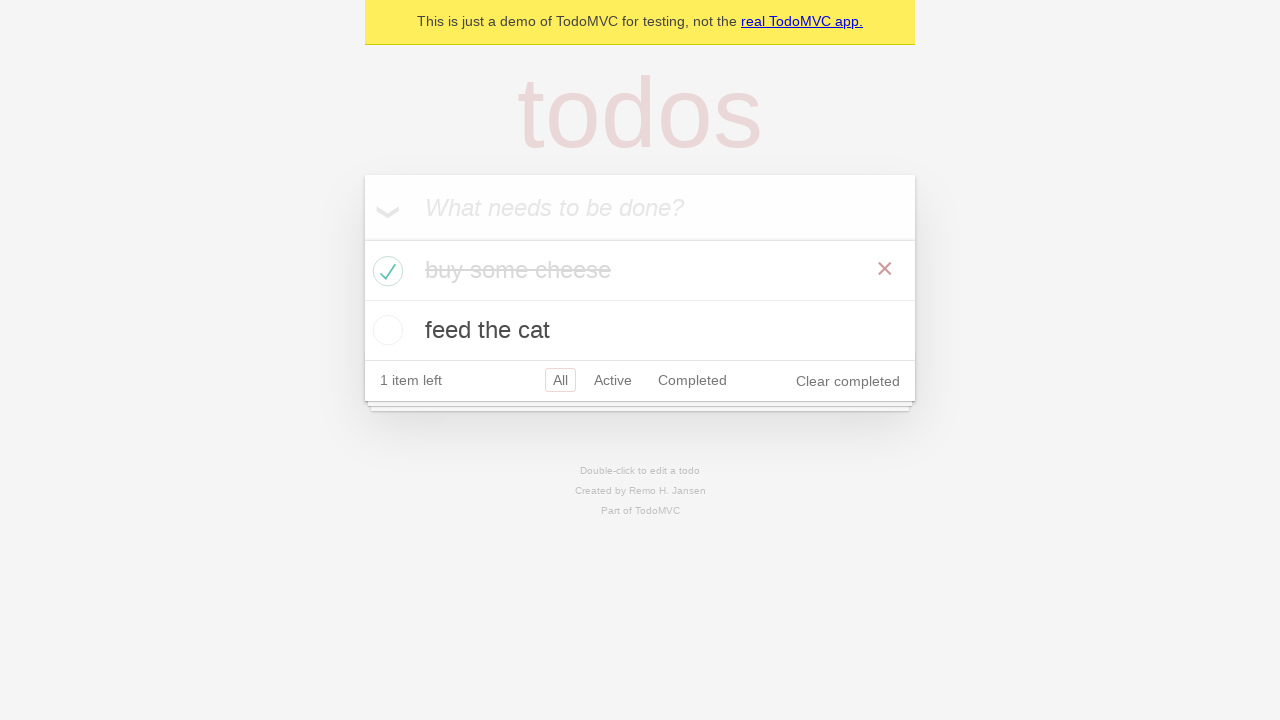